Tests the submit button by verifying its text content and clicking it to submit the form

Starting URL: https://www.selenium.dev/selenium/web/web-form.html

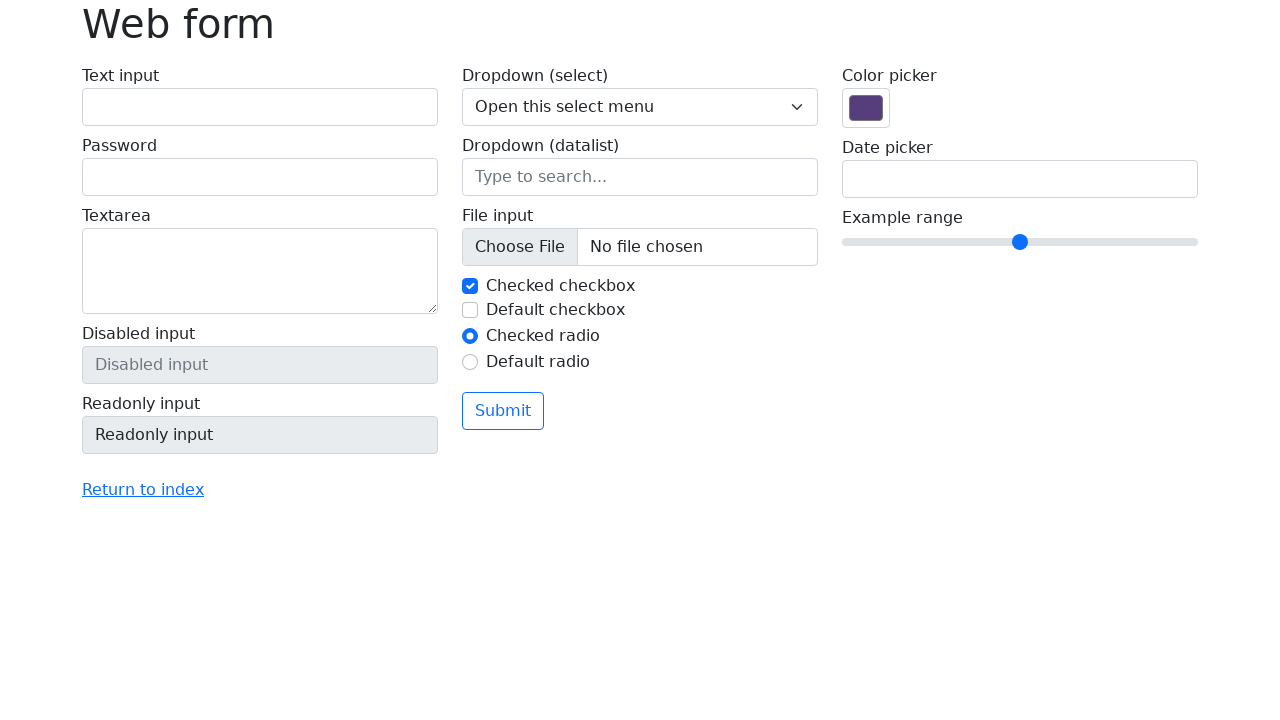

Located submit button element
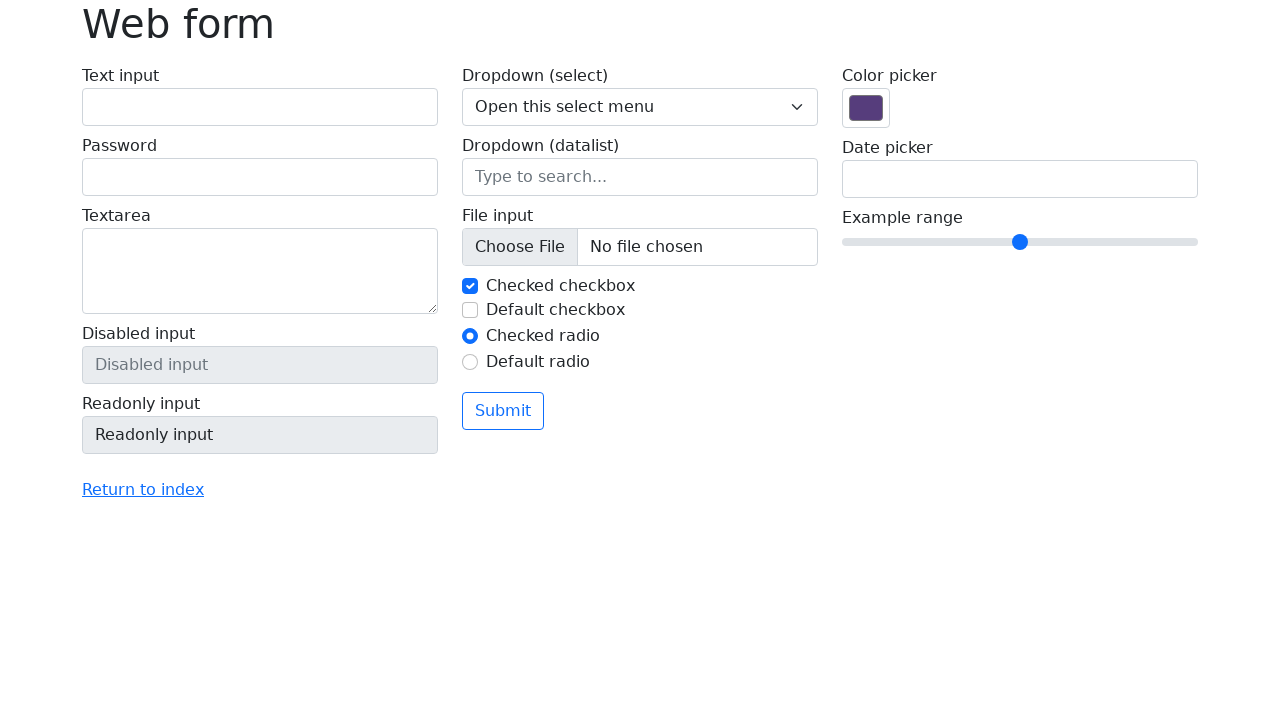

Verified submit button text content is 'Submit'
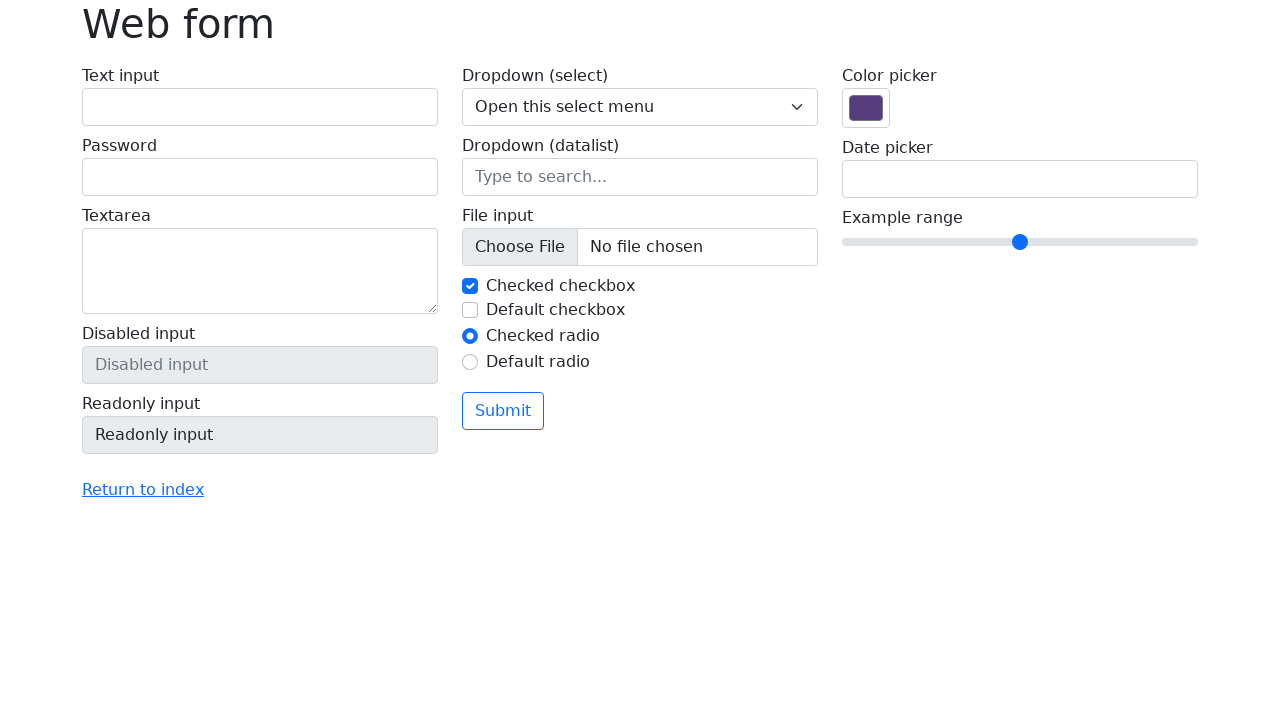

Clicked submit button to submit form at (503, 411) on button[type='submit']
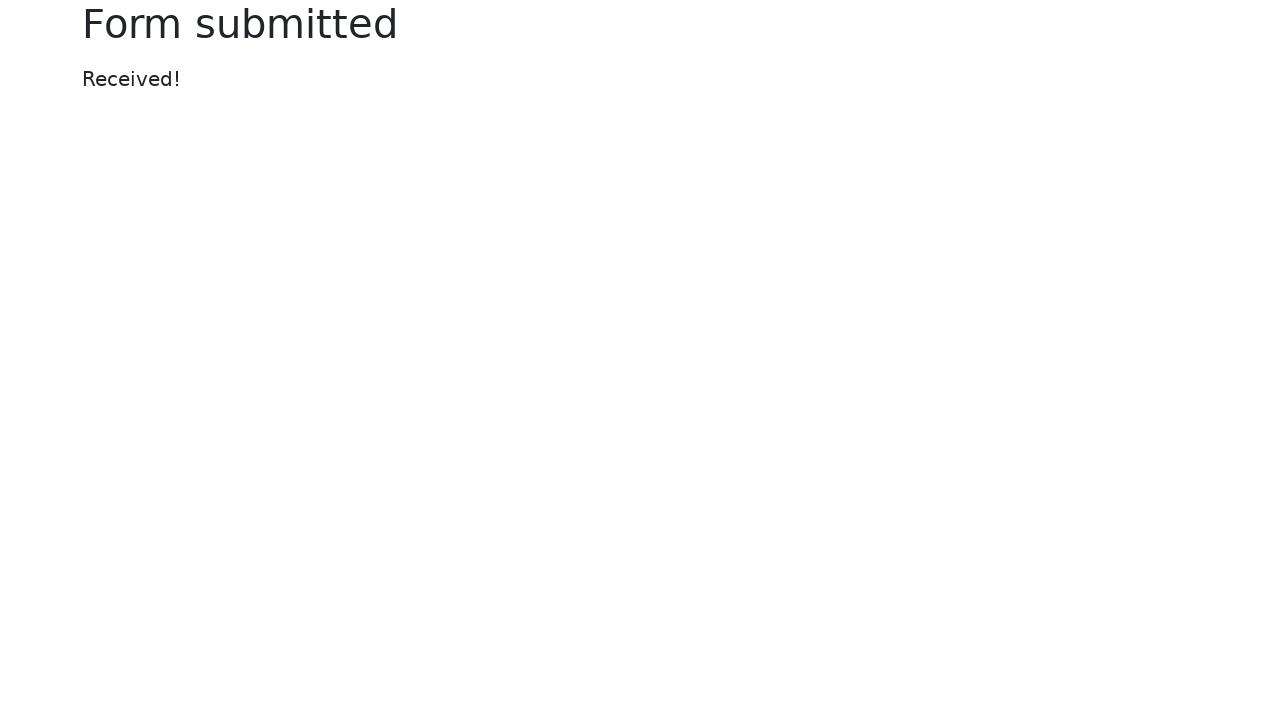

Confirmation page loaded with display-6 element
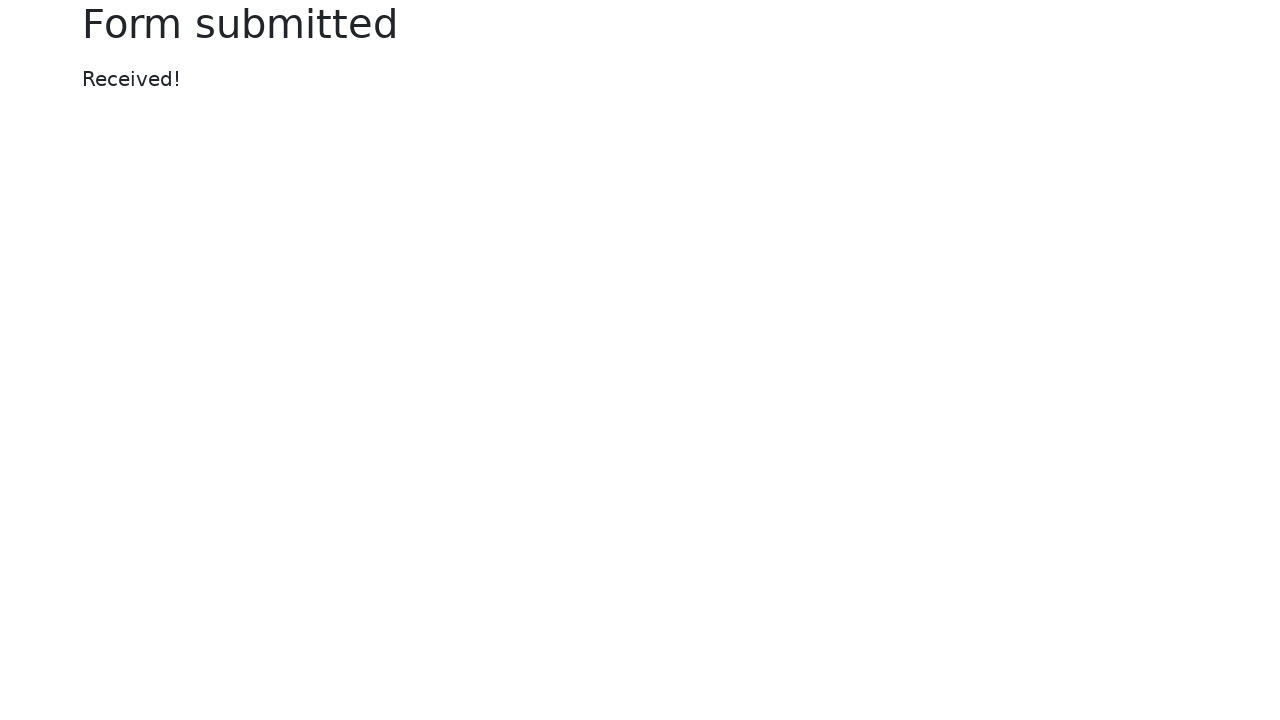

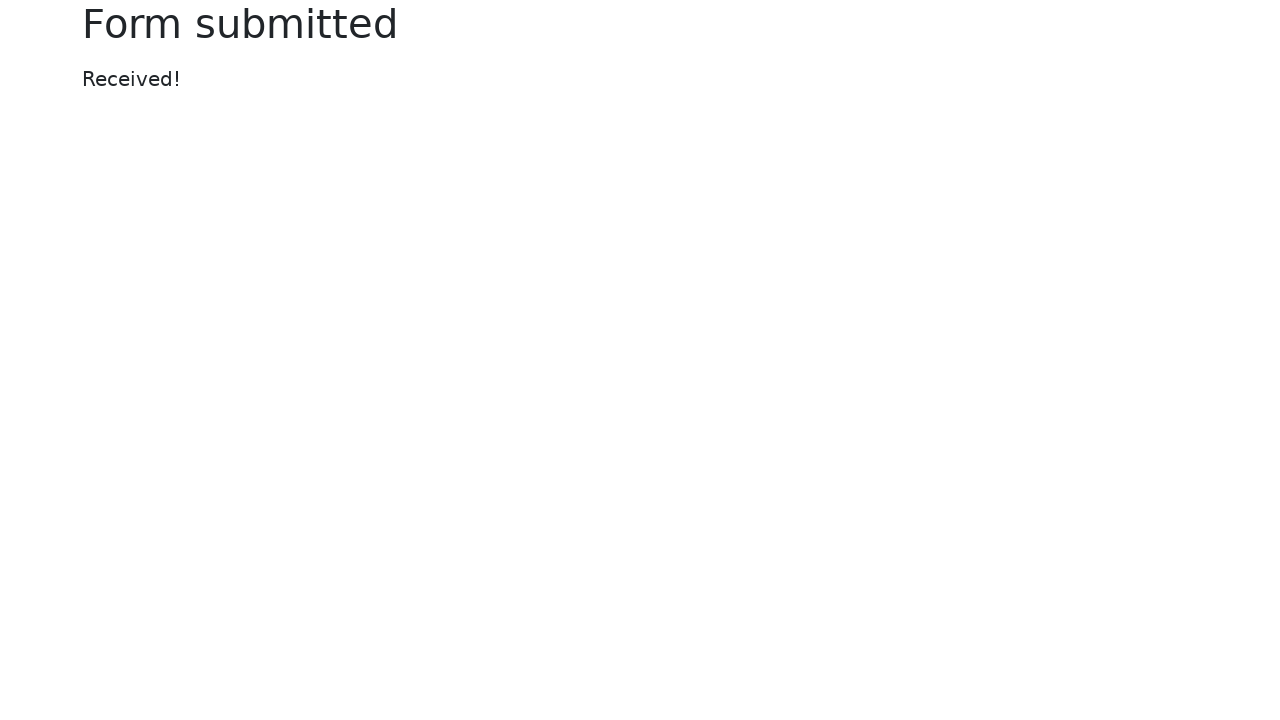